Tests JavaScript scrolling functionality on a web page by scrolling to different positions

Starting URL: https://www.softwaretestingmaterial.com/scroll-web-page-using-selenium-webdriver/

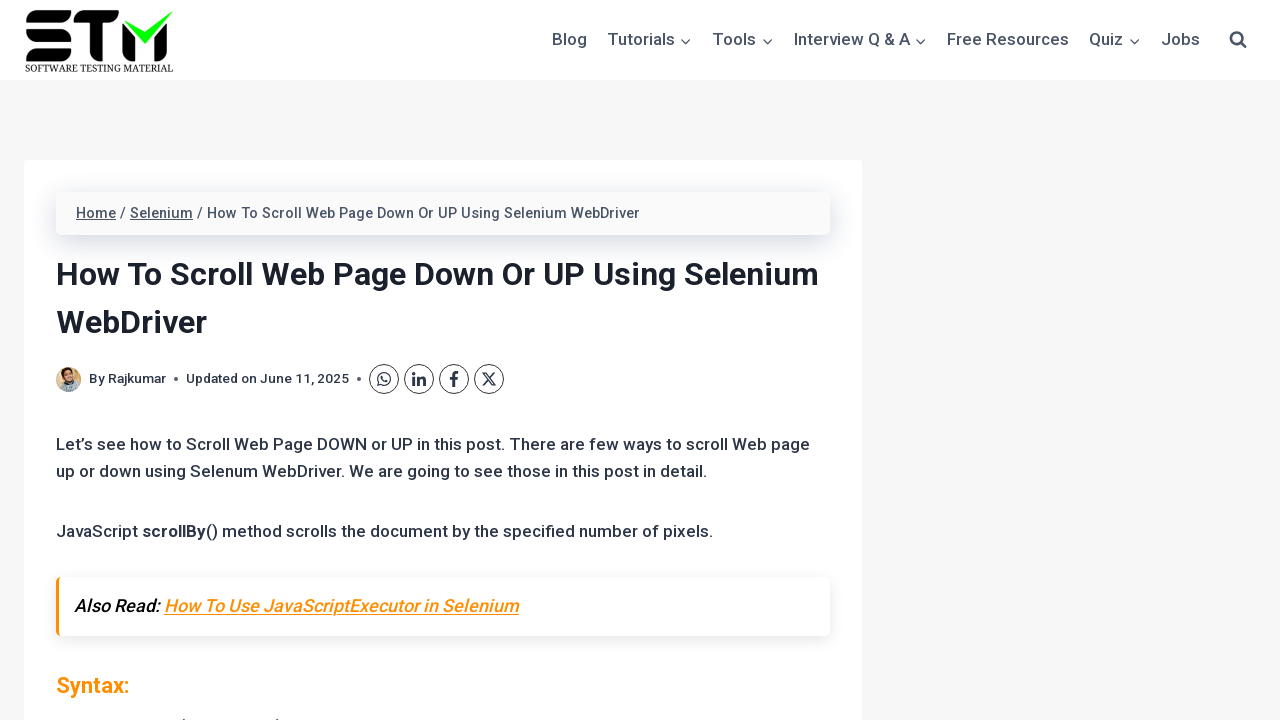

Scrolled to 1500px from top of page
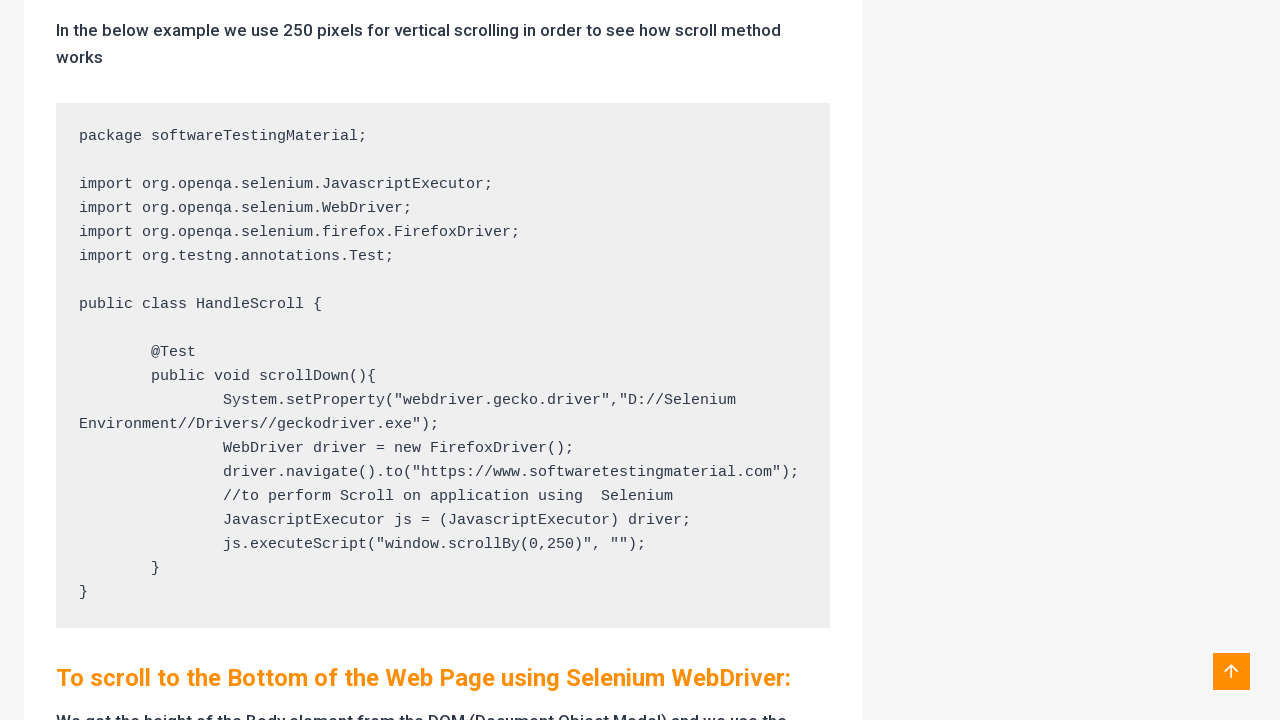

Waited 3 seconds for scroll to complete
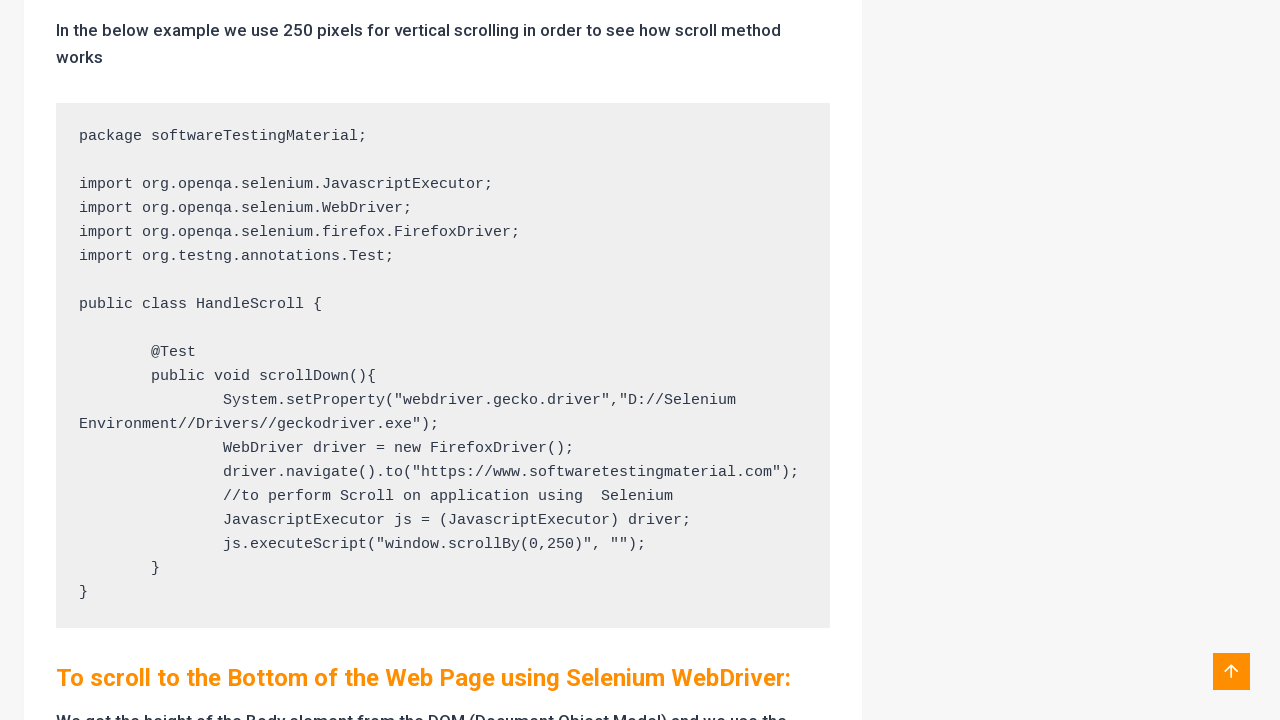

Scrolled to end of page
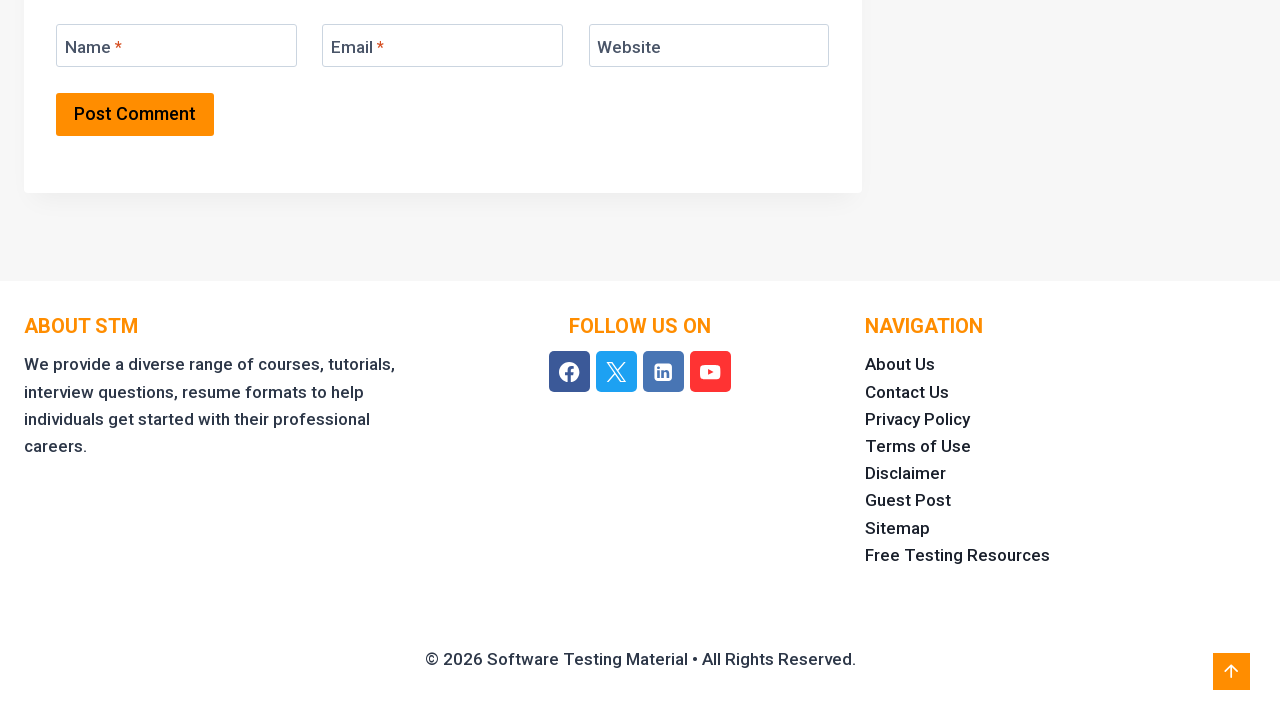

Scrolled back to start of page
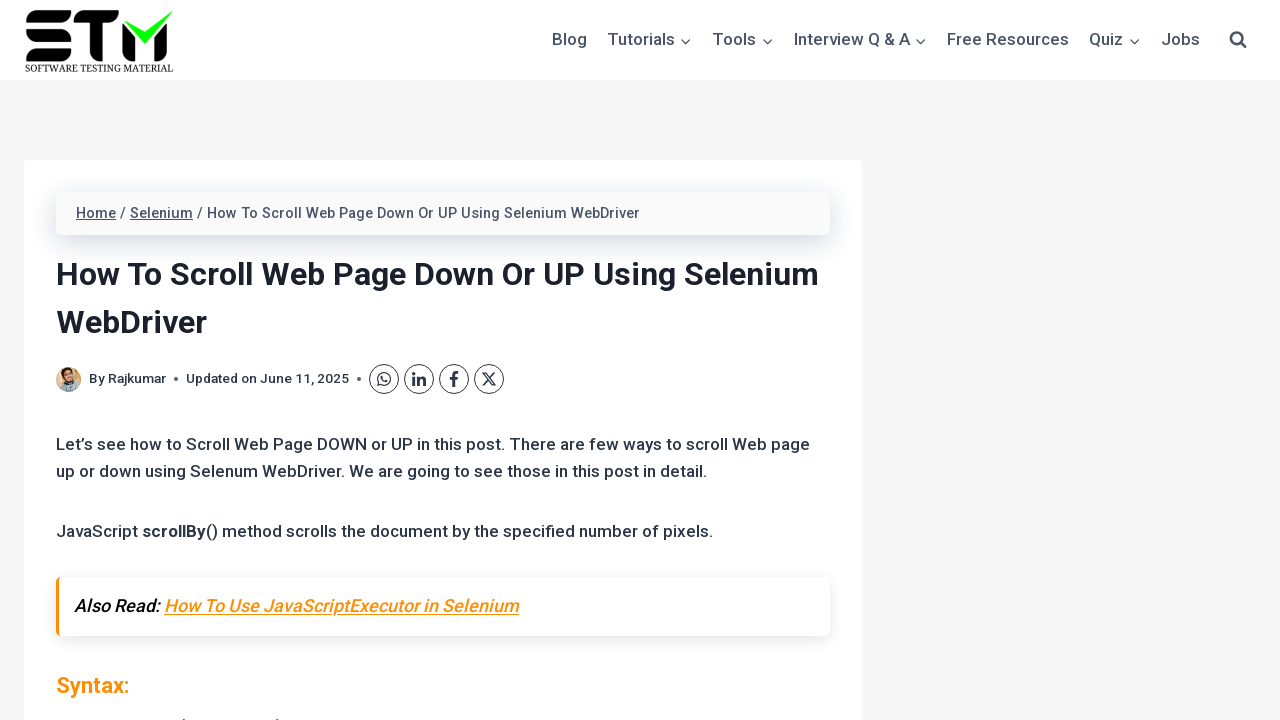

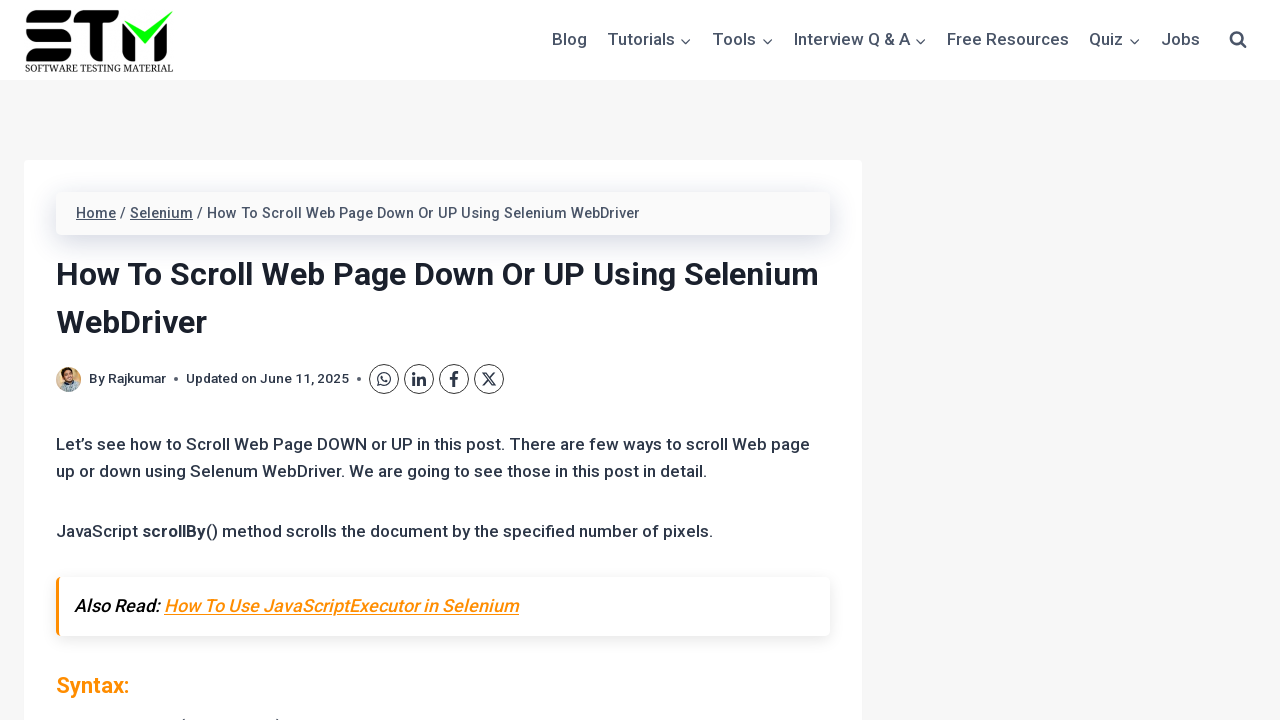